Tests navigation to Rediff homepage and clicks on the "Sign in" link after waiting for it to be present

Starting URL: https://www.rediff.com/

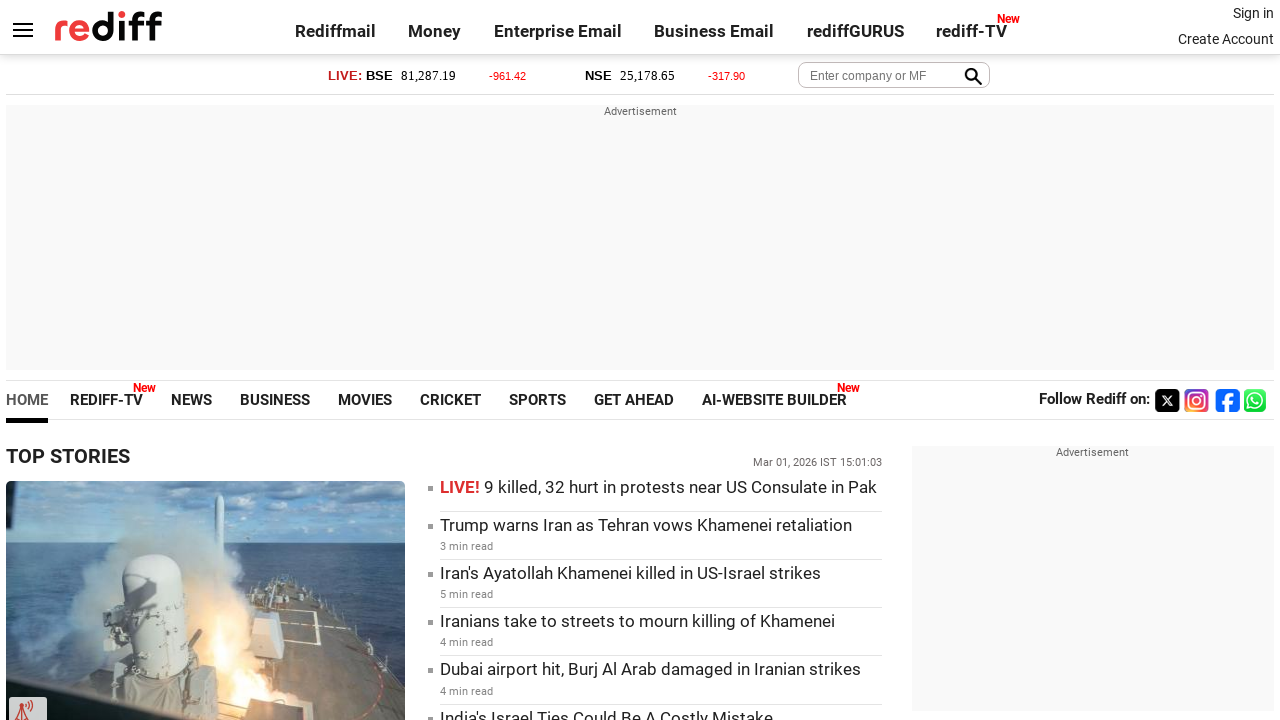

Waited for Sign in link to be present
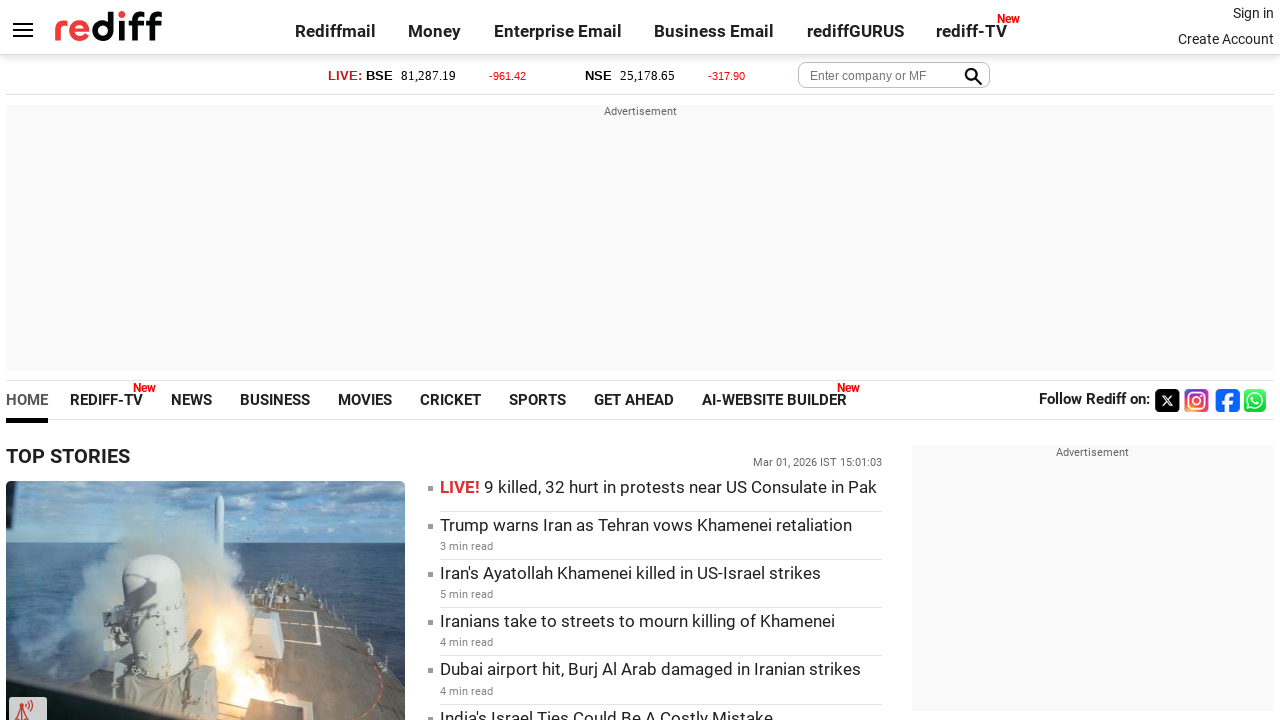

Clicked Sign in link at (1253, 13) on xpath=//*[@id='signin_info']/a[.='Sign in']
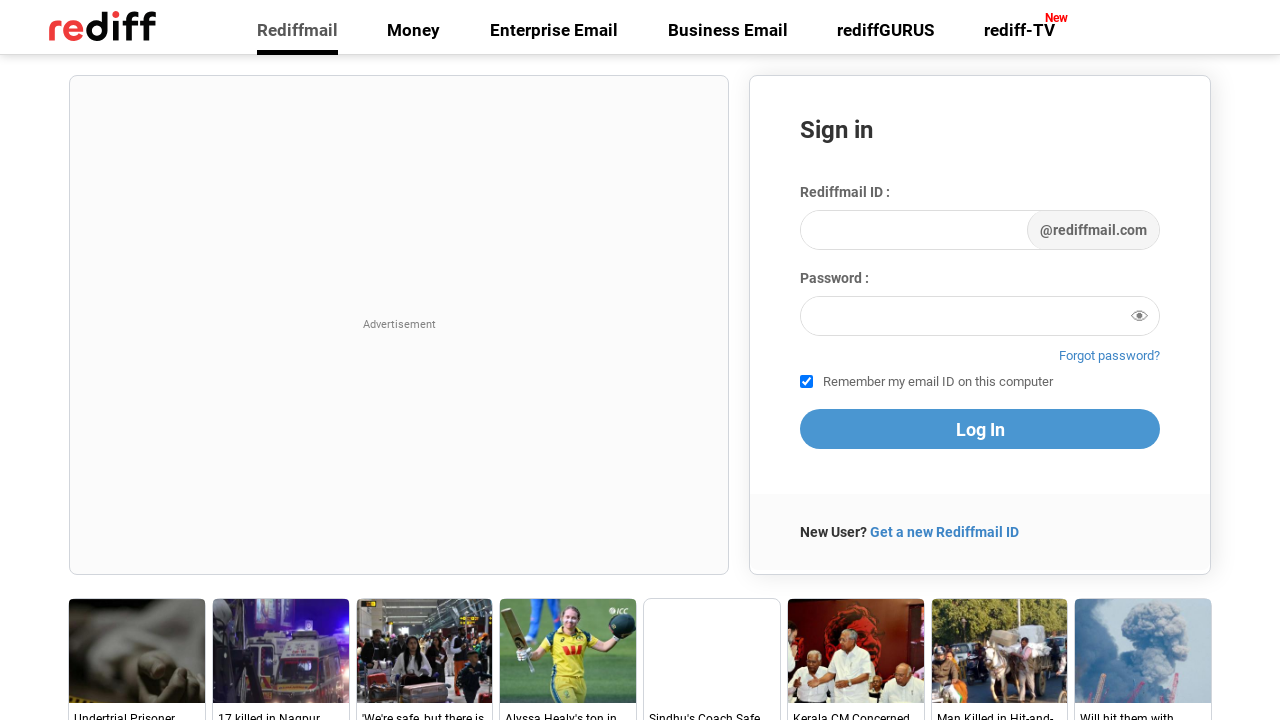

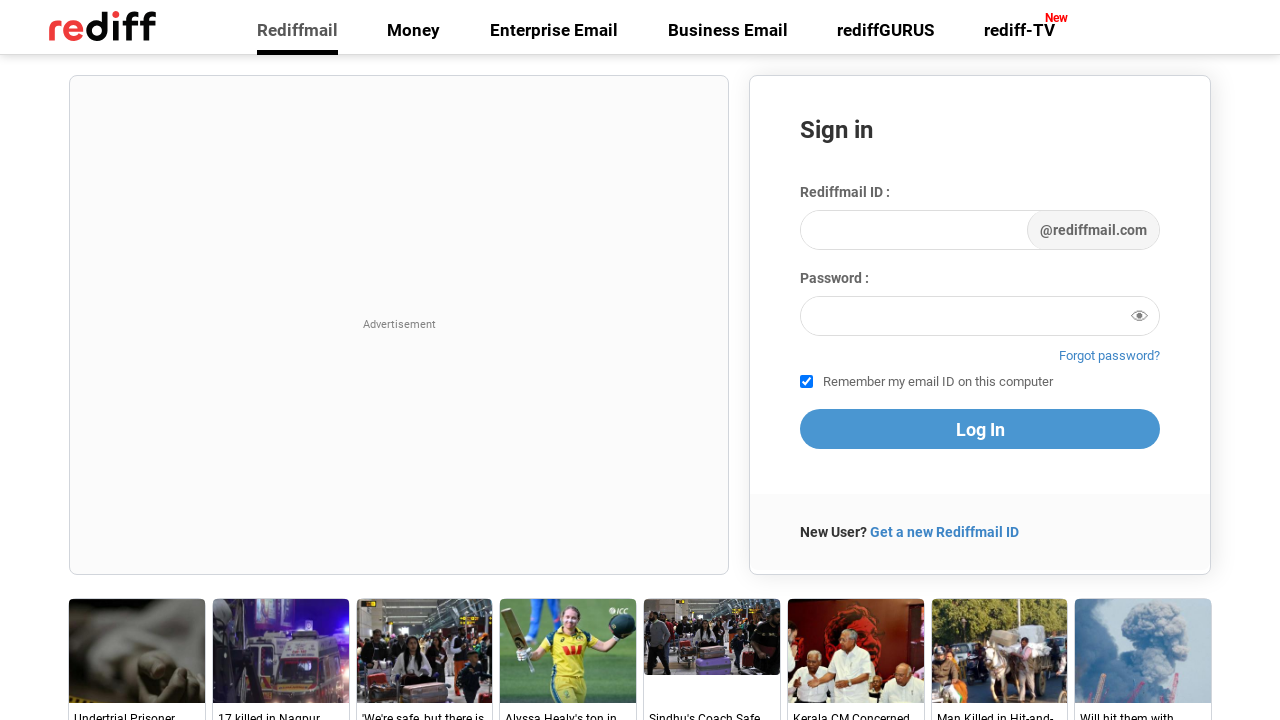